Navigates to a JavaScript-rendered page and waits for quote elements to load, verifying that dynamically loaded content is present

Starting URL: http://www.webscrapingfordatascience.com/complexjavascript/

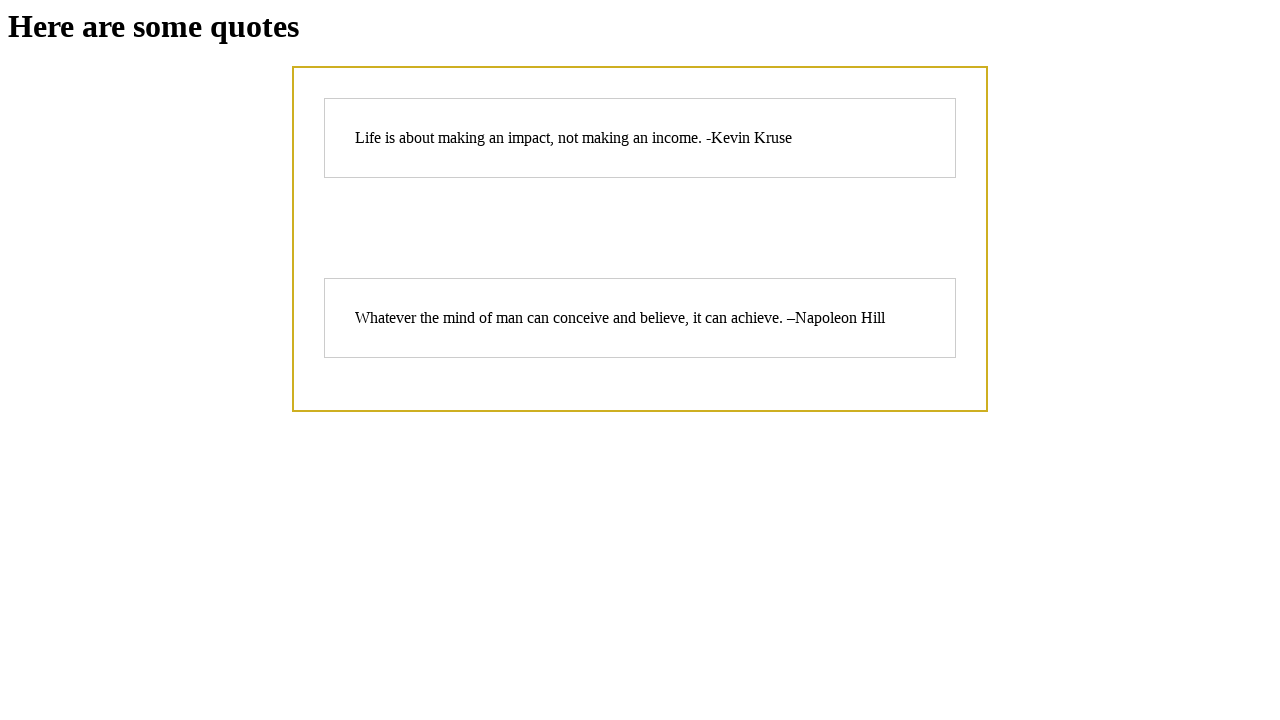

Navigated to JavaScript-rendered page at http://www.webscrapingfordatascience.com/complexjavascript/
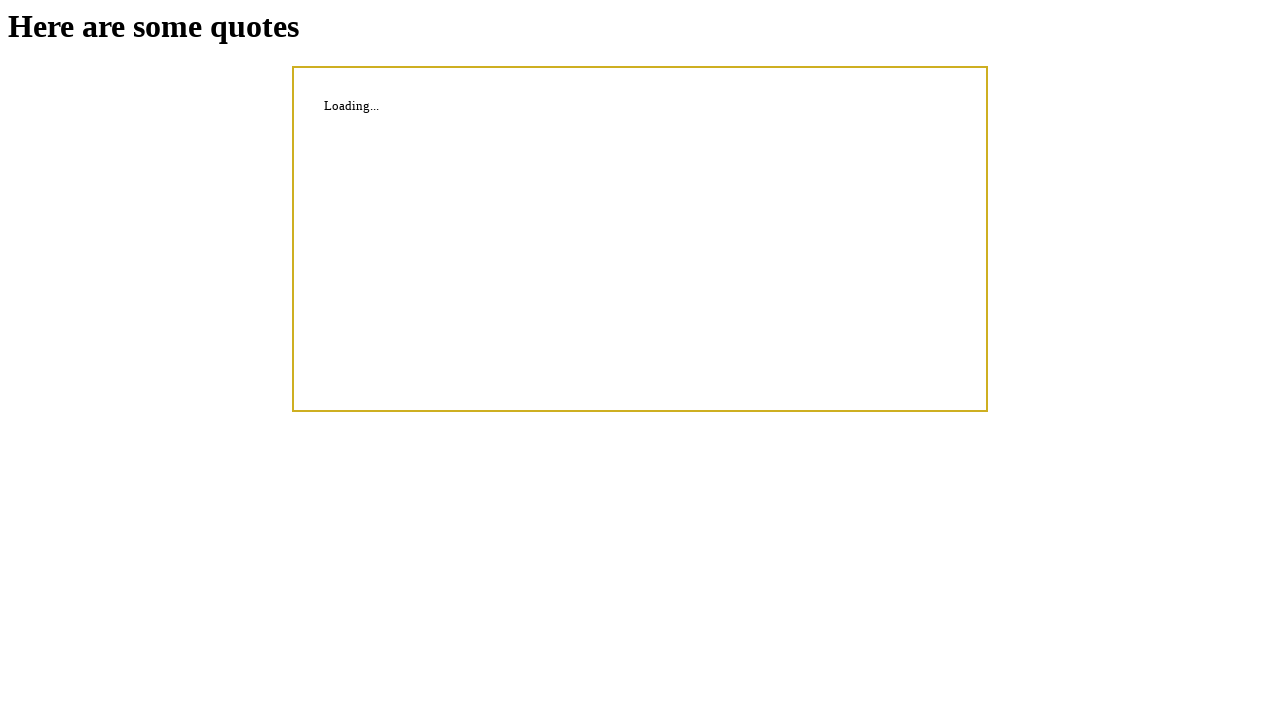

Waited for .quote elements to load dynamically
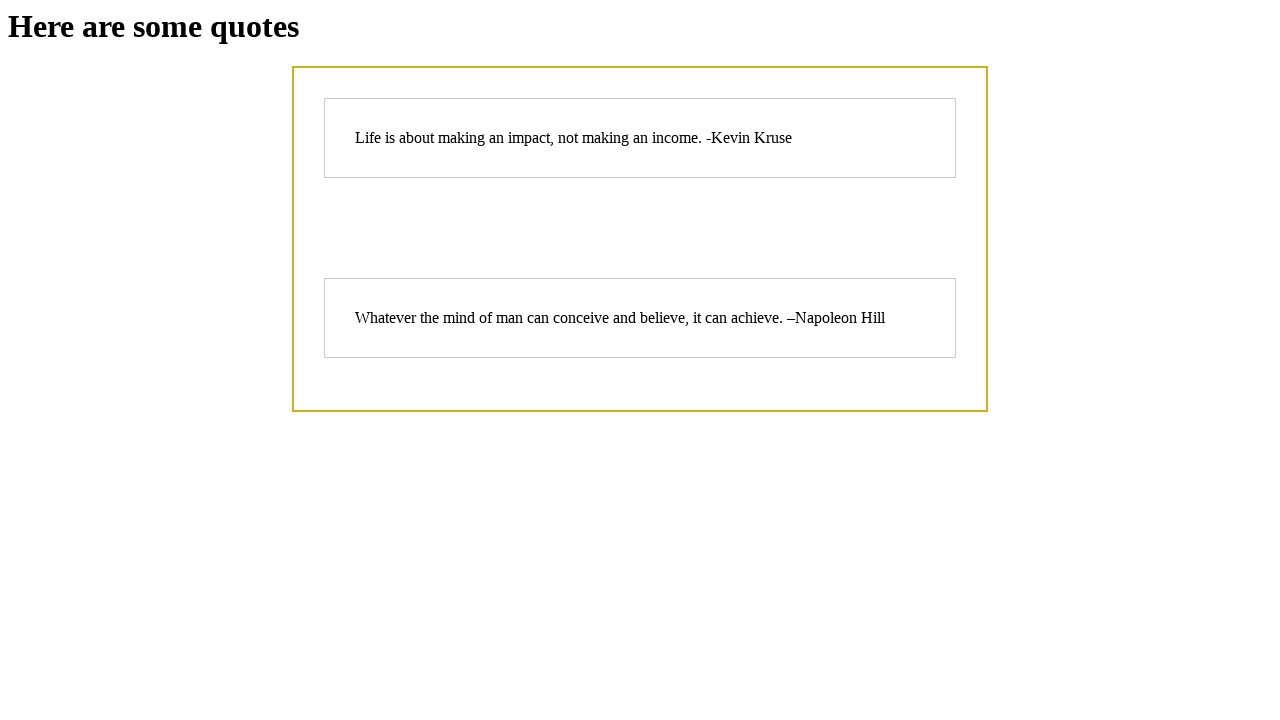

Located all quote elements on the page
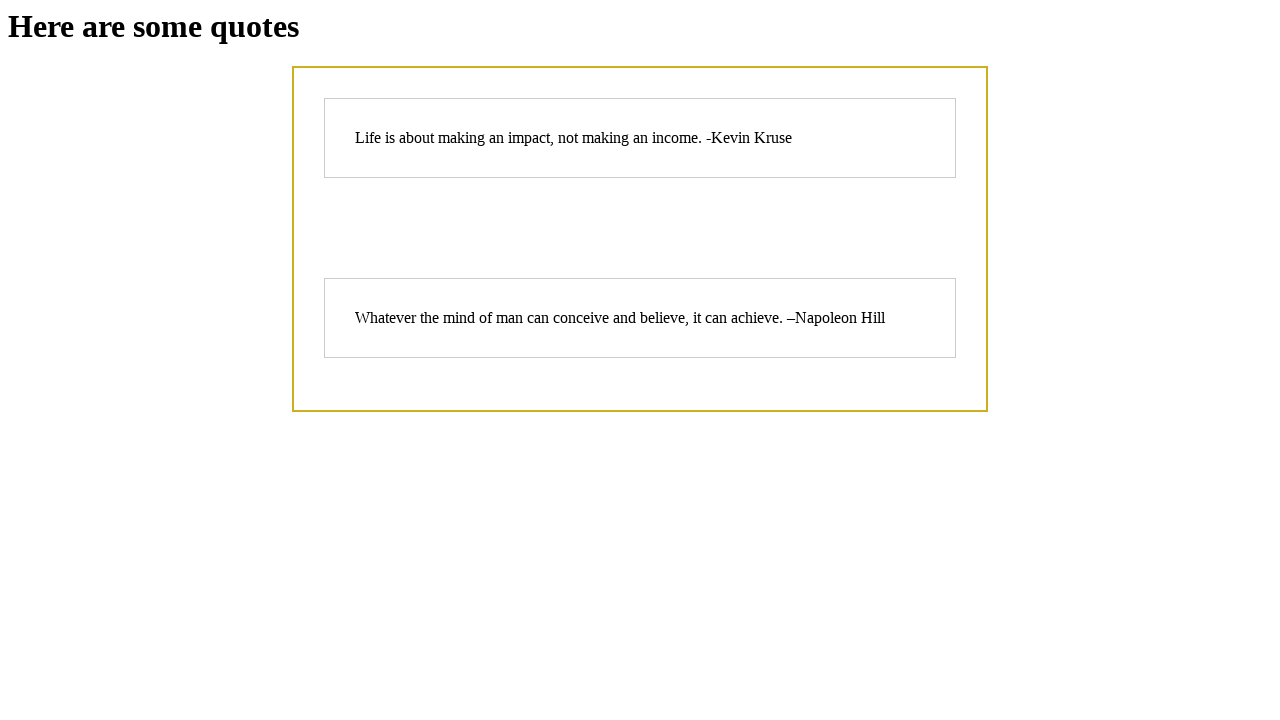

Verified first quote element is visible
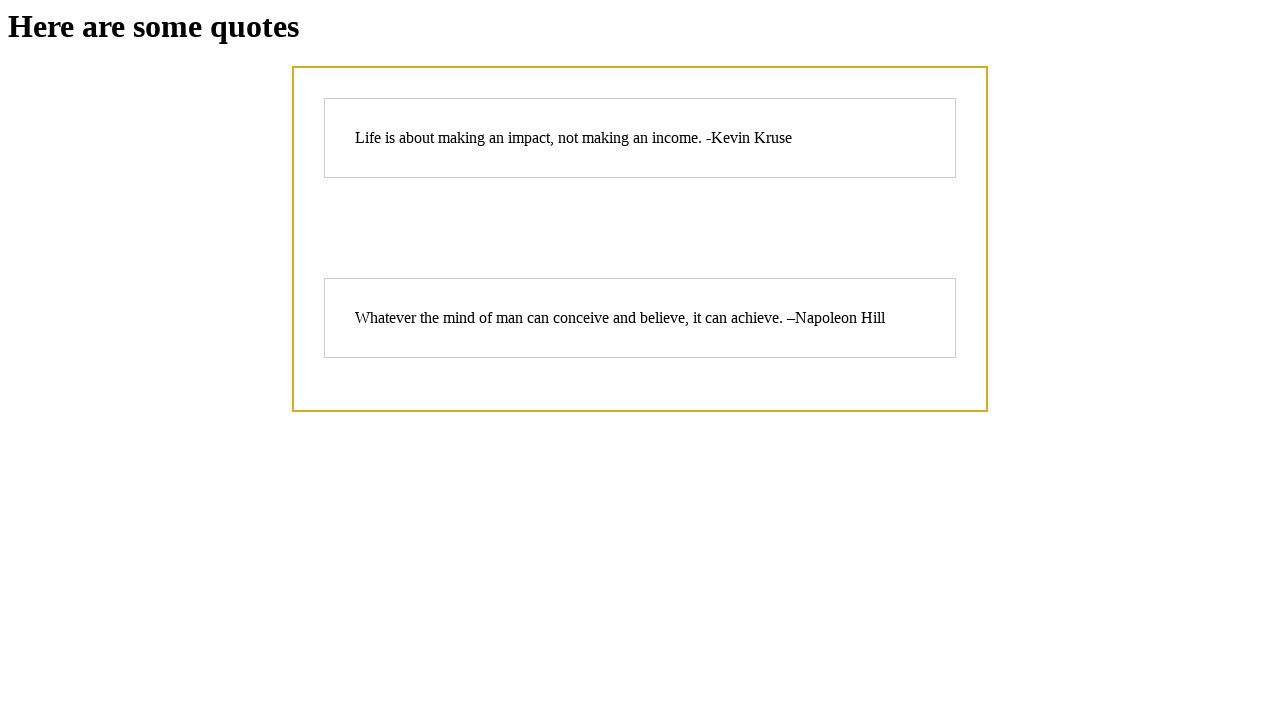

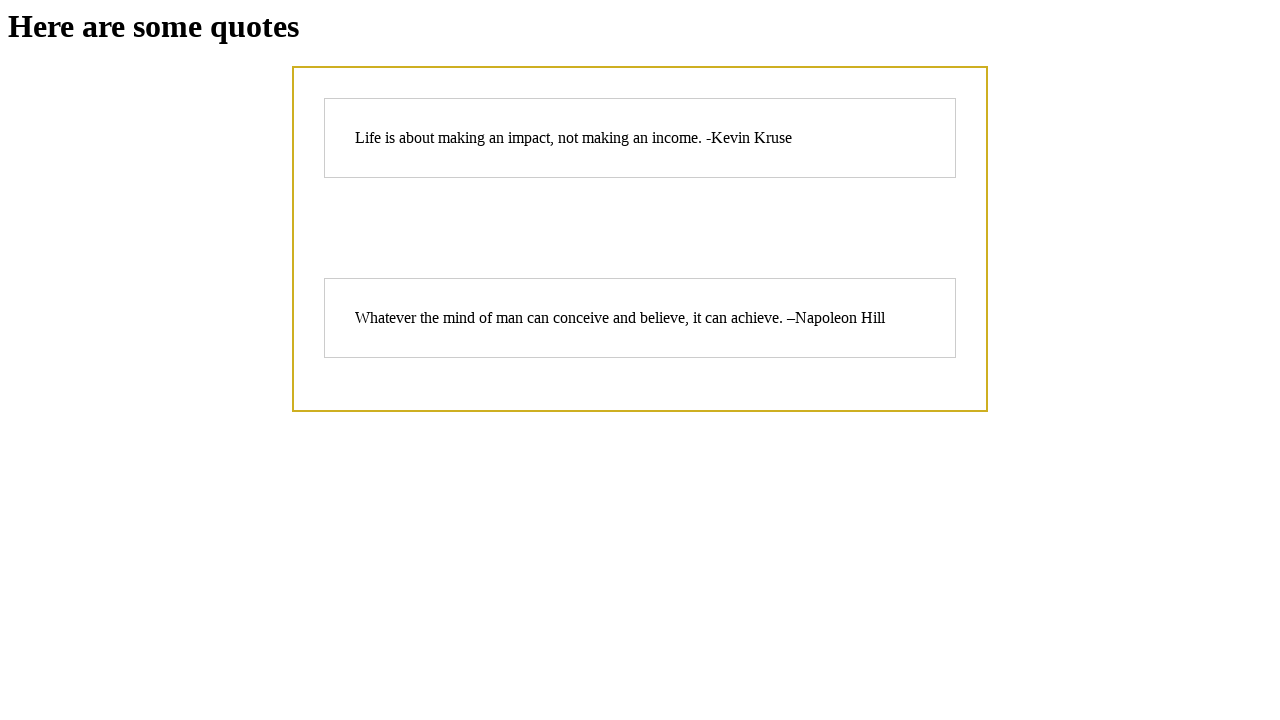